Tests web table checkbox functionality by selecting checkboxes for specific employees (Jordan.Mathews and Garry.White) using XPath navigation from the employee name to the preceding checkbox input

Starting URL: https://selectorshub.com/xpath-practice-page/

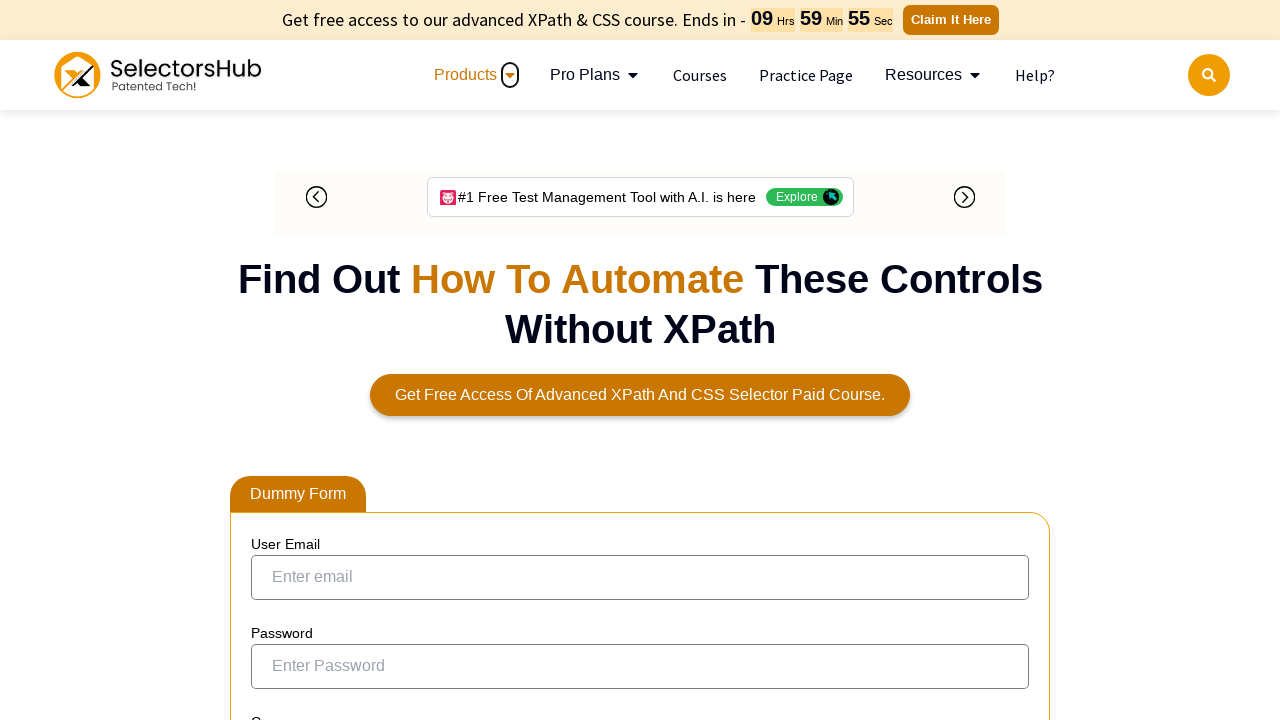

Selected checkbox for Jordan.Mathews using XPath navigation at (274, 353) on xpath=//a[text()='Jordan.Mathews']/parent::td/preceding-sibling::td/child::input
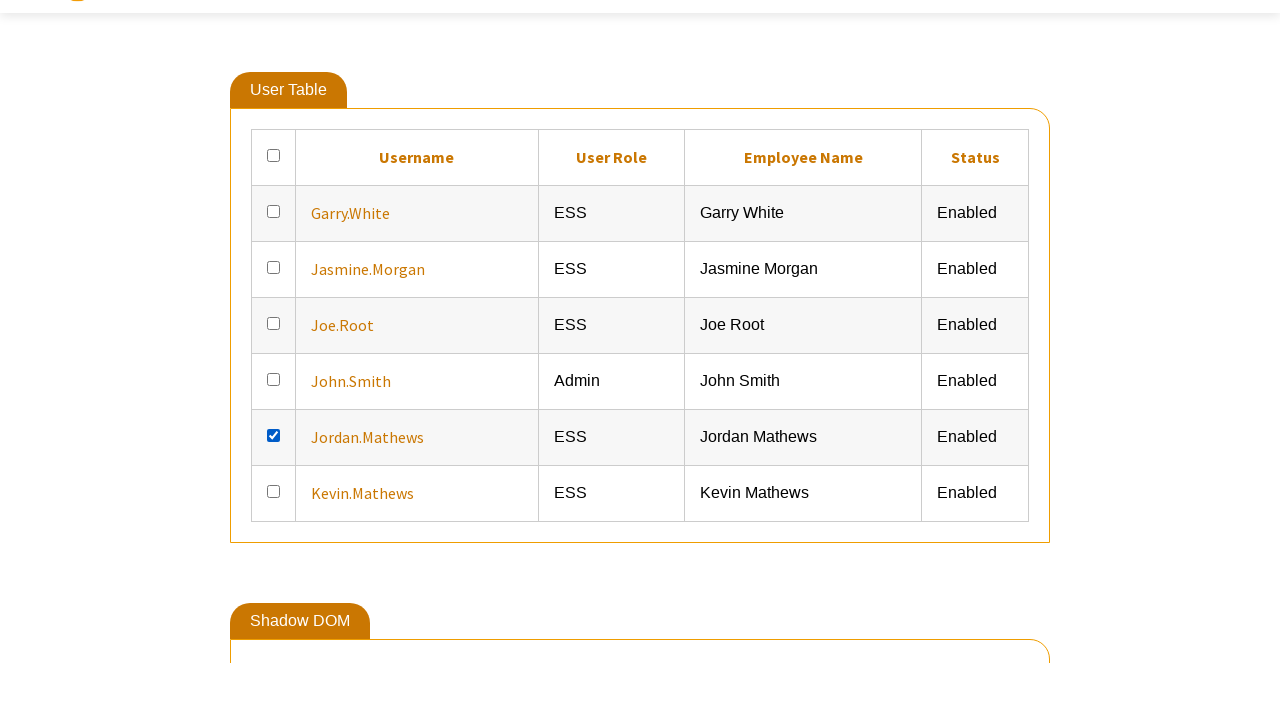

Selected checkbox for Garry.White using XPath navigation at (274, 497) on xpath=//a[text()='Garry.White']/parent::td/preceding-sibling::td/child::input
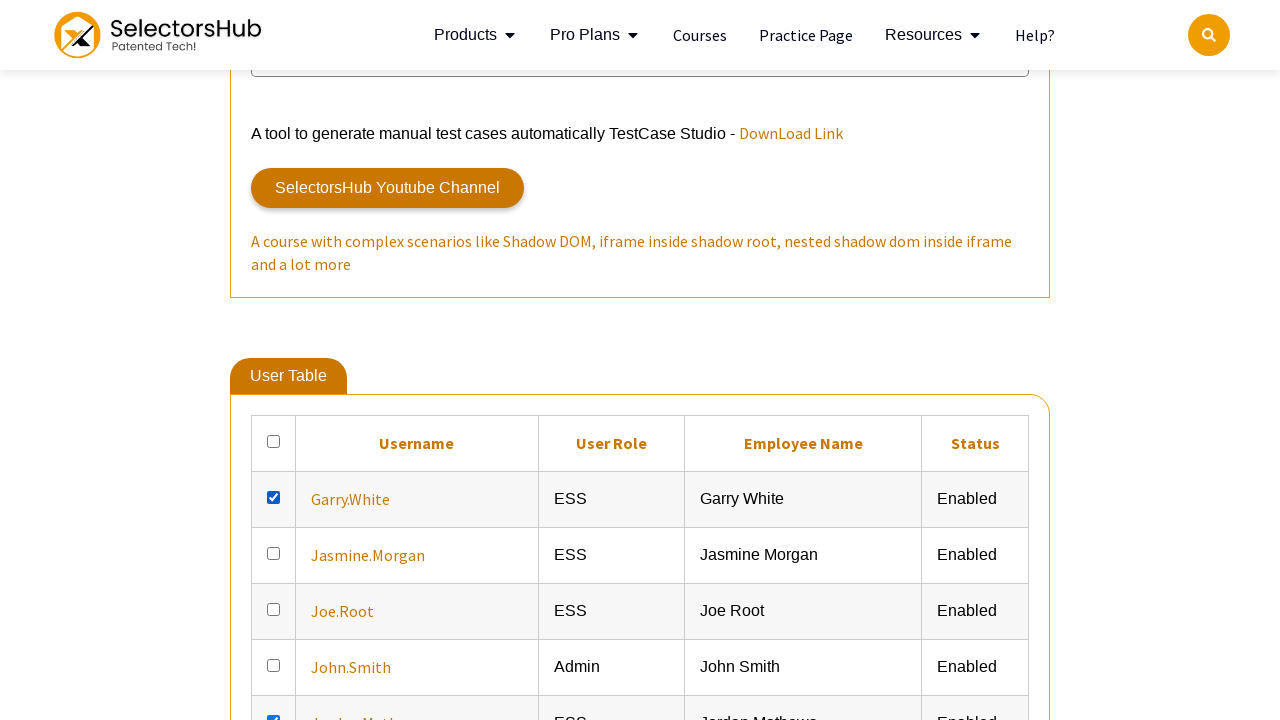

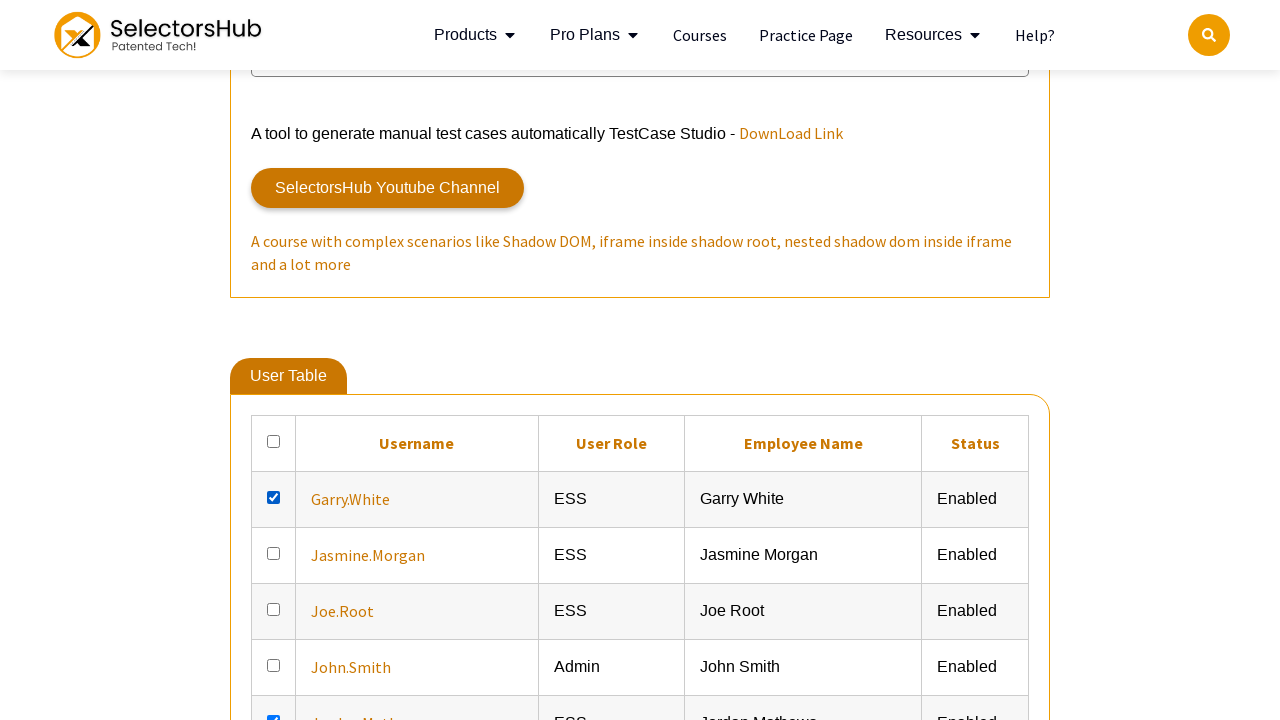